Tests calendar date picker functionality by opening the calendar widget, selecting a date, refreshing the page, and repeating the action

Starting URL: https://www.hyrtutorials.com/p/calendar-practice.html

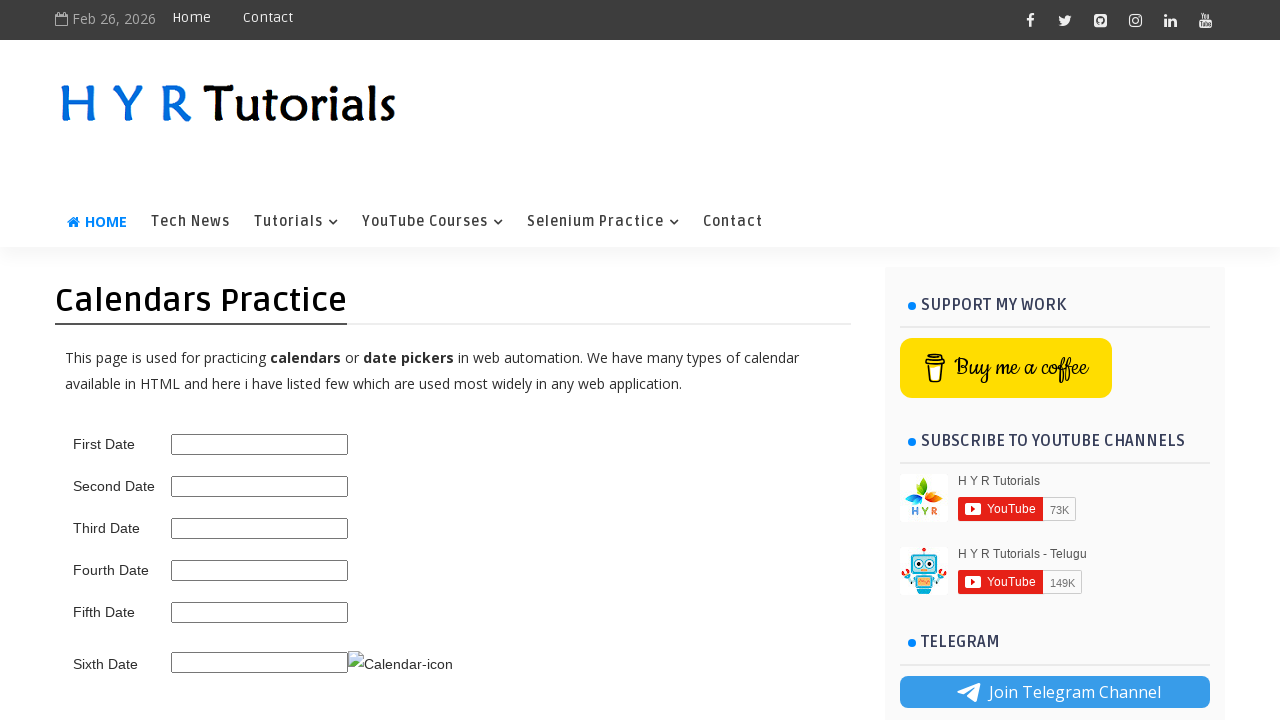

Clicked calendar image to open date picker widget at (400, 664) on xpath=//*[@id='datepickers']/tbody/tr[6]/td[2]/img
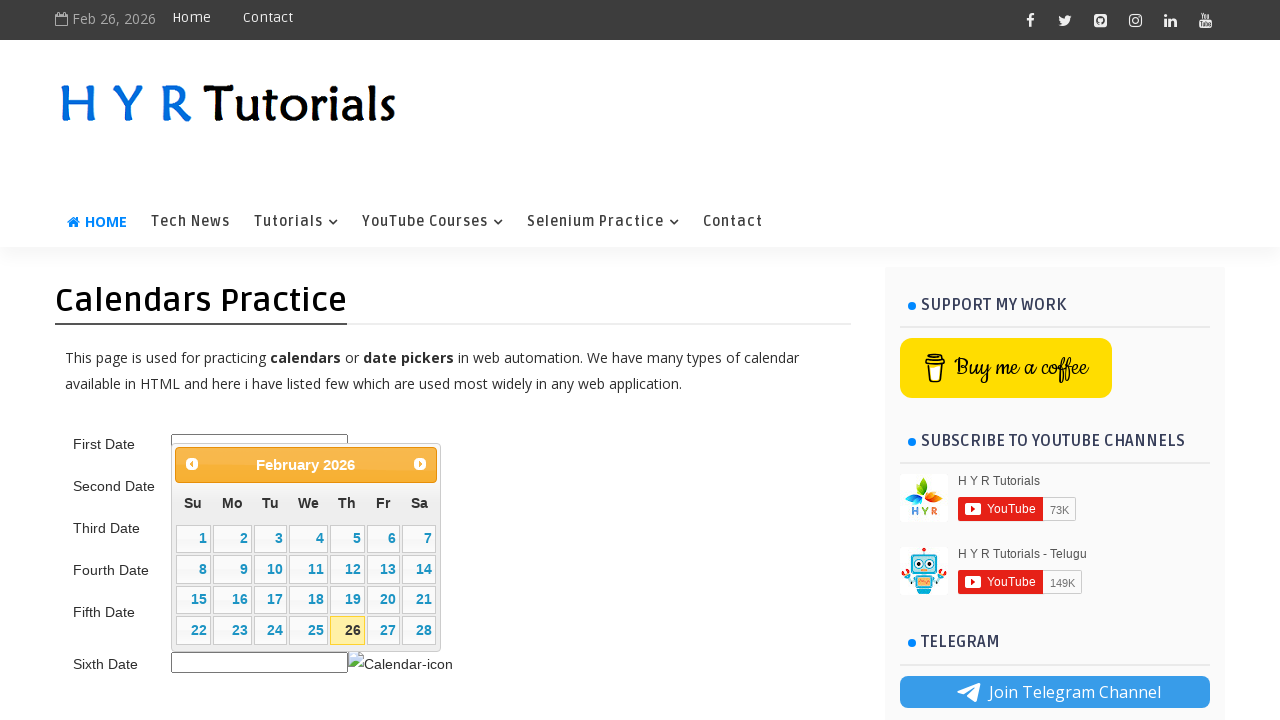

Selected a date from the calendar widget at (232, 600) on xpath=//*[@id='ui-datepicker-div']/table/tbody/tr[3]/td[2]/a
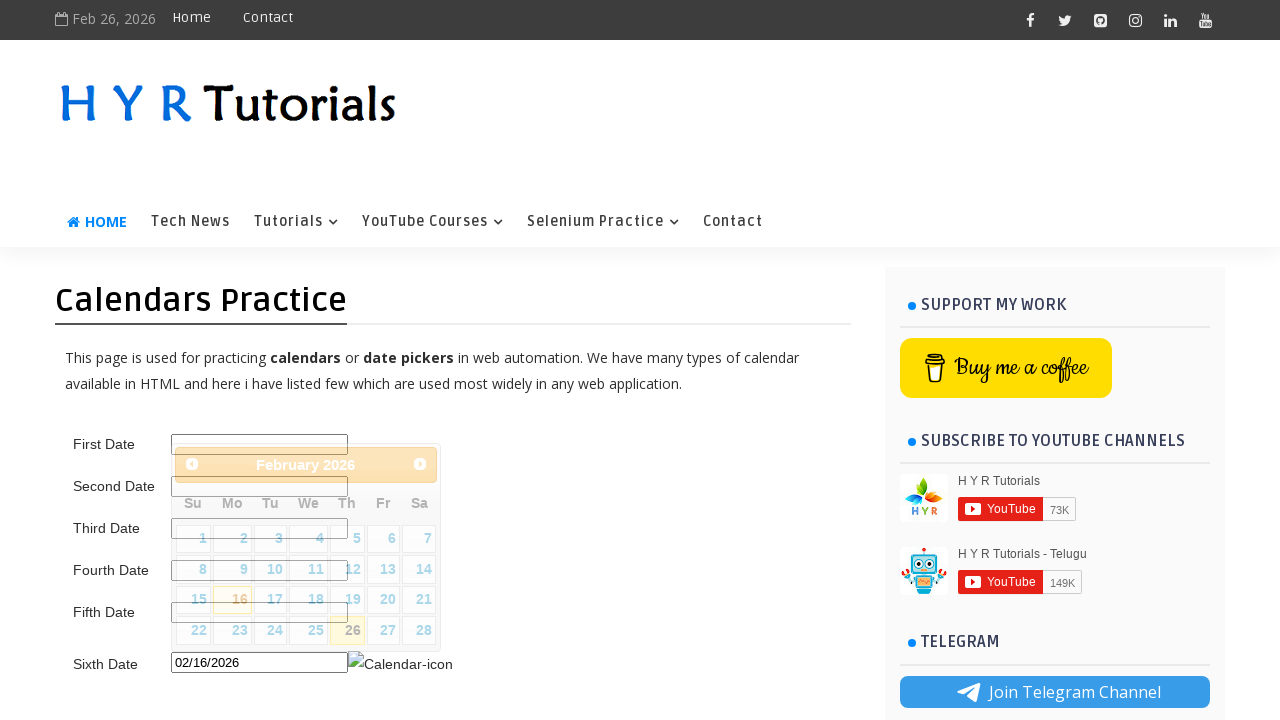

Refreshed the page using F5 keyboard shortcut
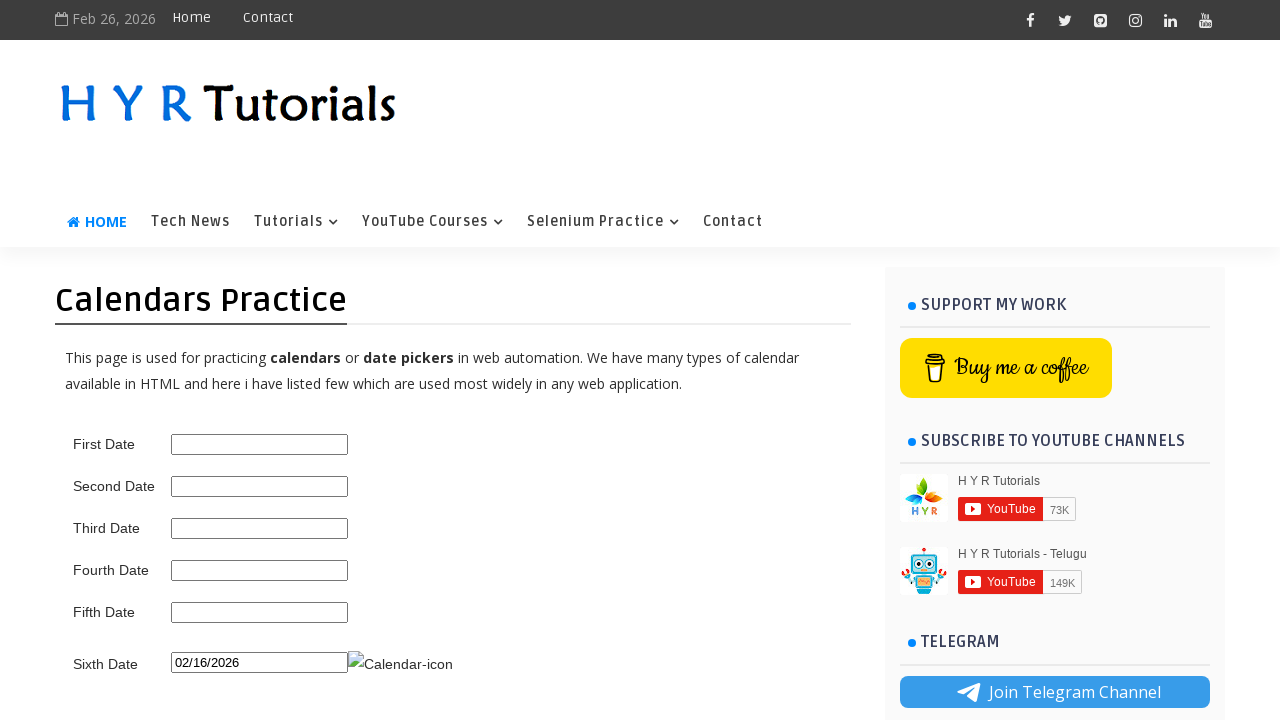

Clicked calendar image again after page refresh at (400, 664) on xpath=//*[@id='datepickers']/tbody/tr[6]/td[2]/img
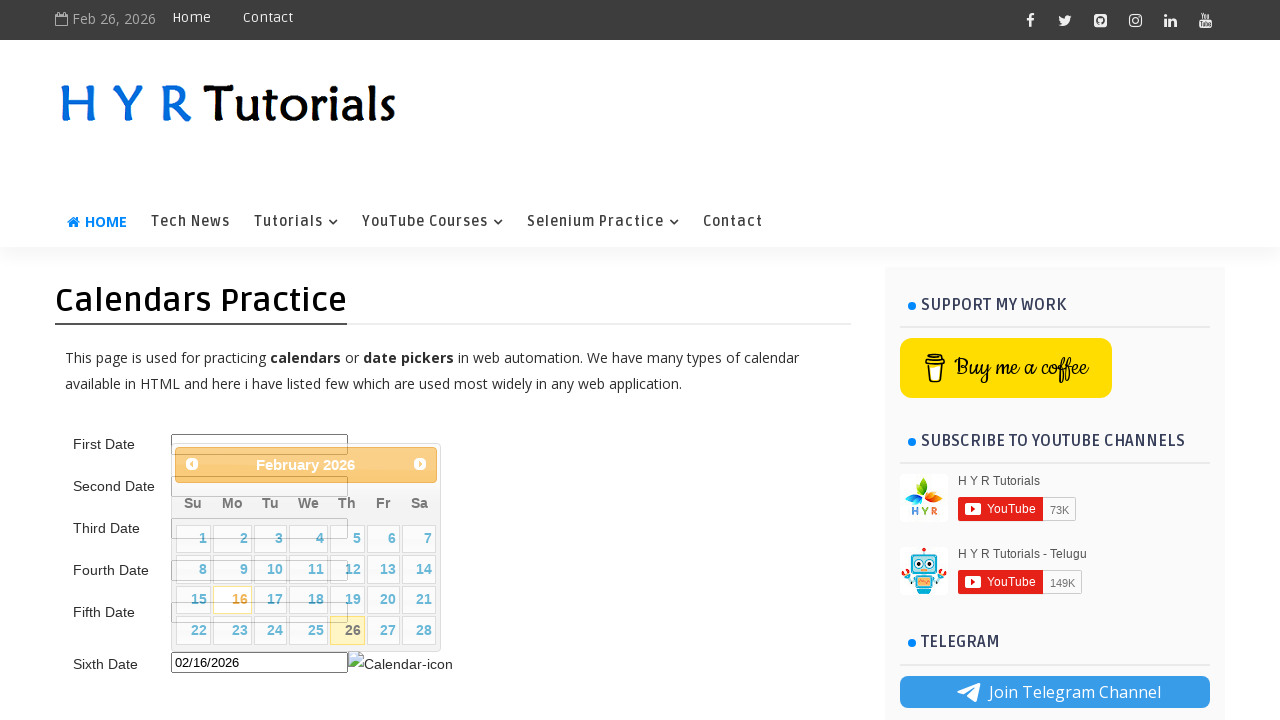

Selected a date from the calendar widget again at (232, 600) on xpath=//*[@id='ui-datepicker-div']/table/tbody/tr[3]/td[2]/a
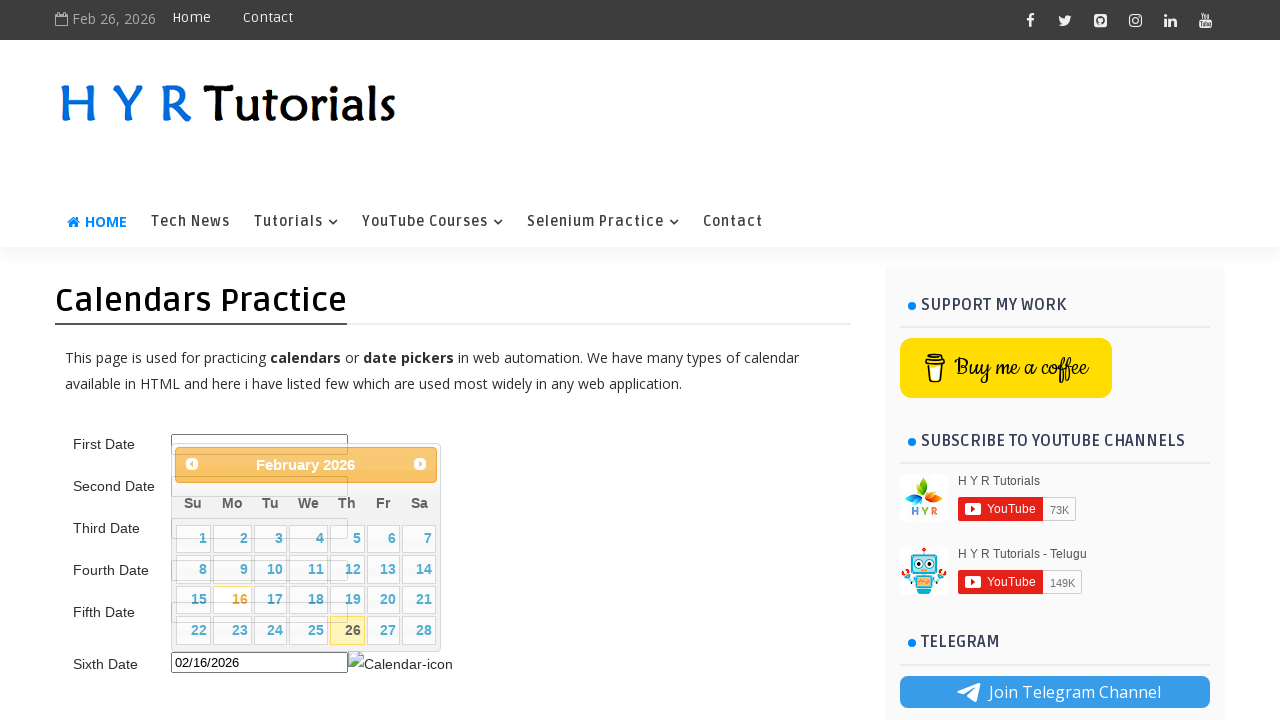

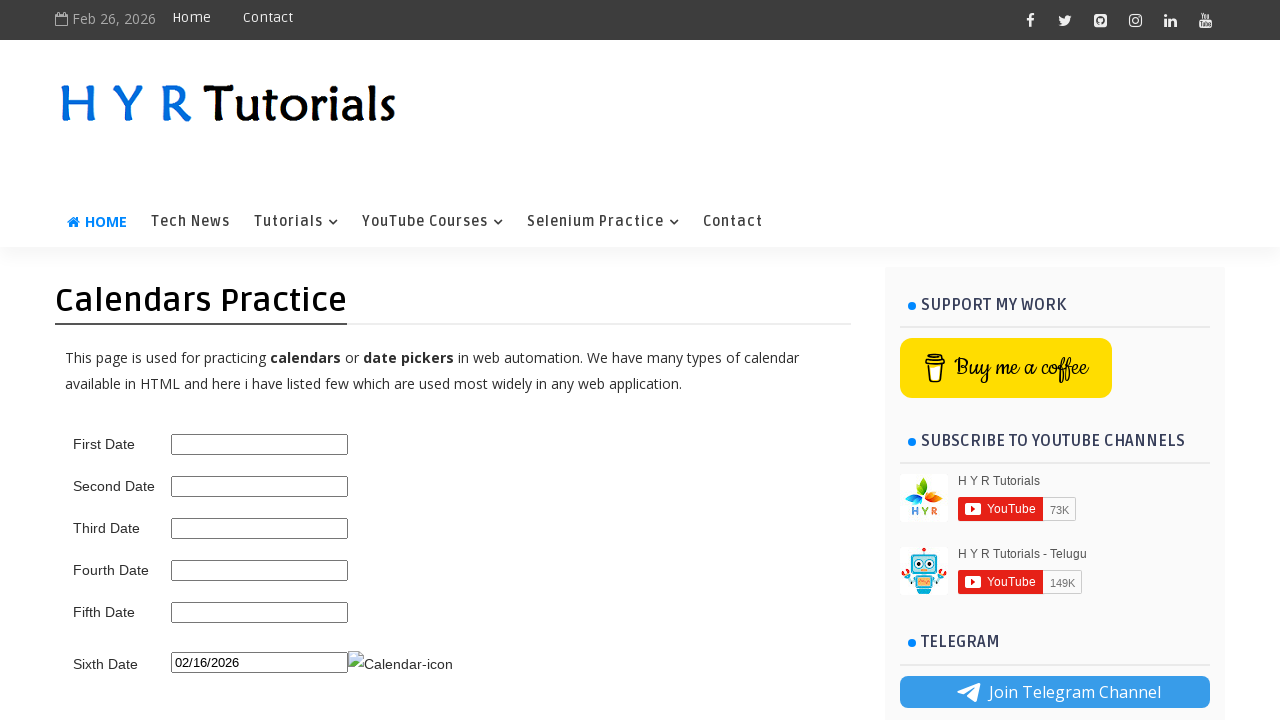